Tests dropdown selection by selecting an option from a dropdown menu

Starting URL: https://rahulshettyacademy.com/AutomationPractice/

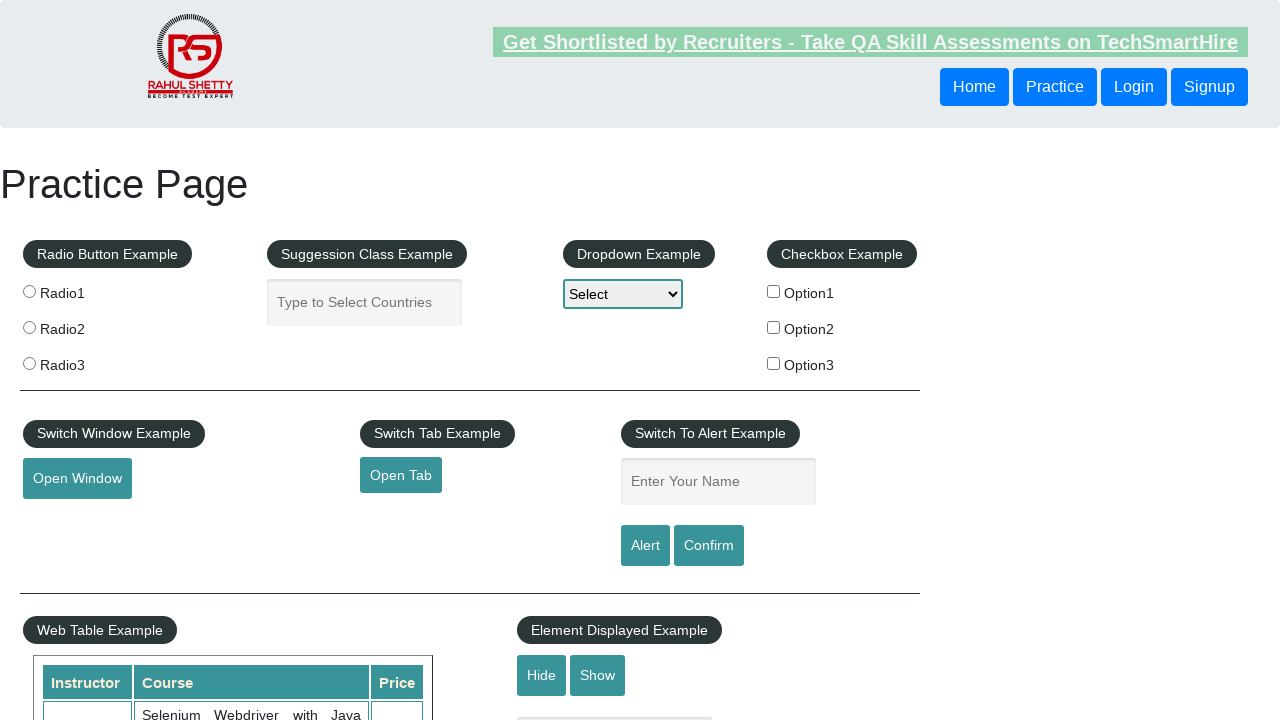

Selected 'option1' from dropdown menu on #dropdown-class-example
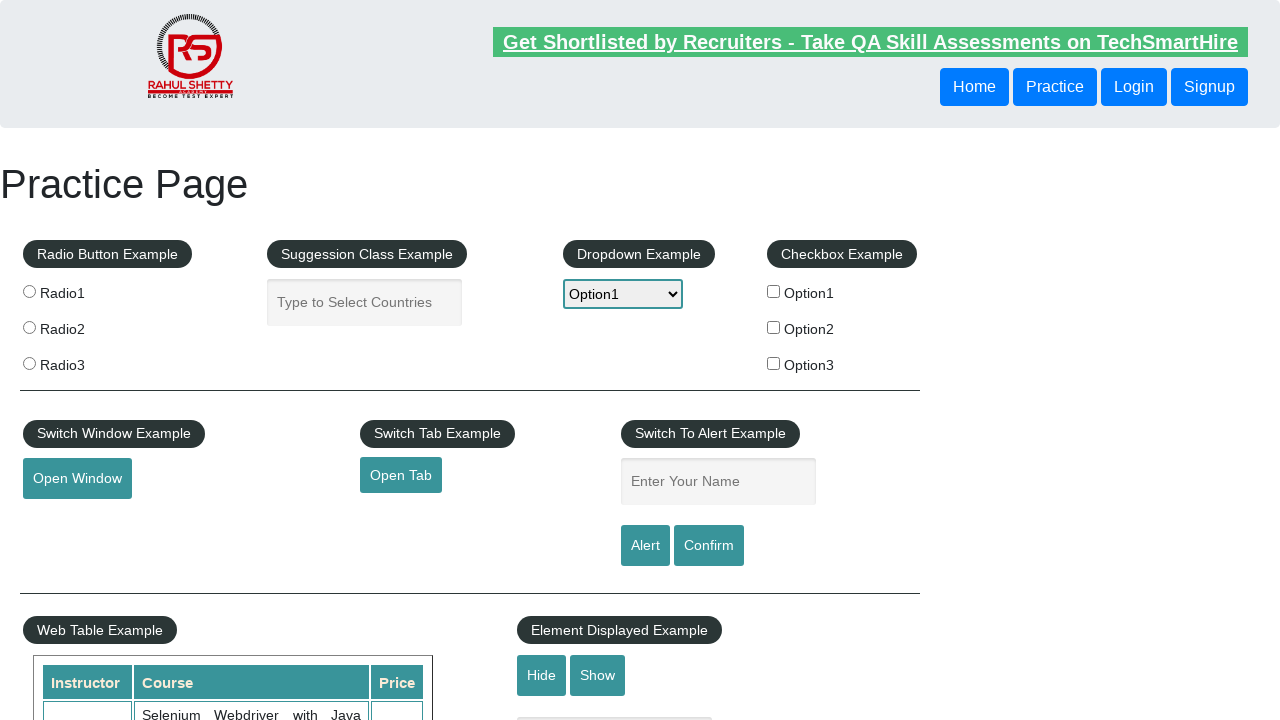

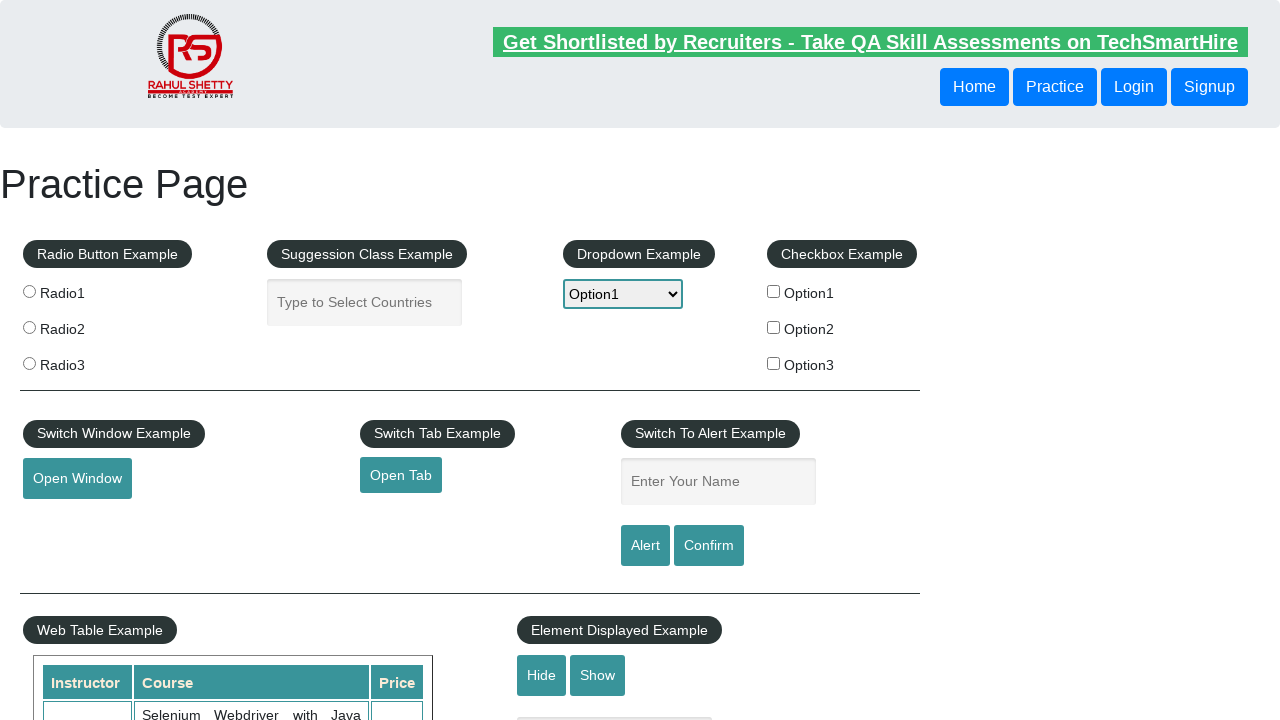